Tests file upload button interaction on a blog page by navigating to the page and double-clicking the upload file input element.

Starting URL: http://omayo.blogspot.com/

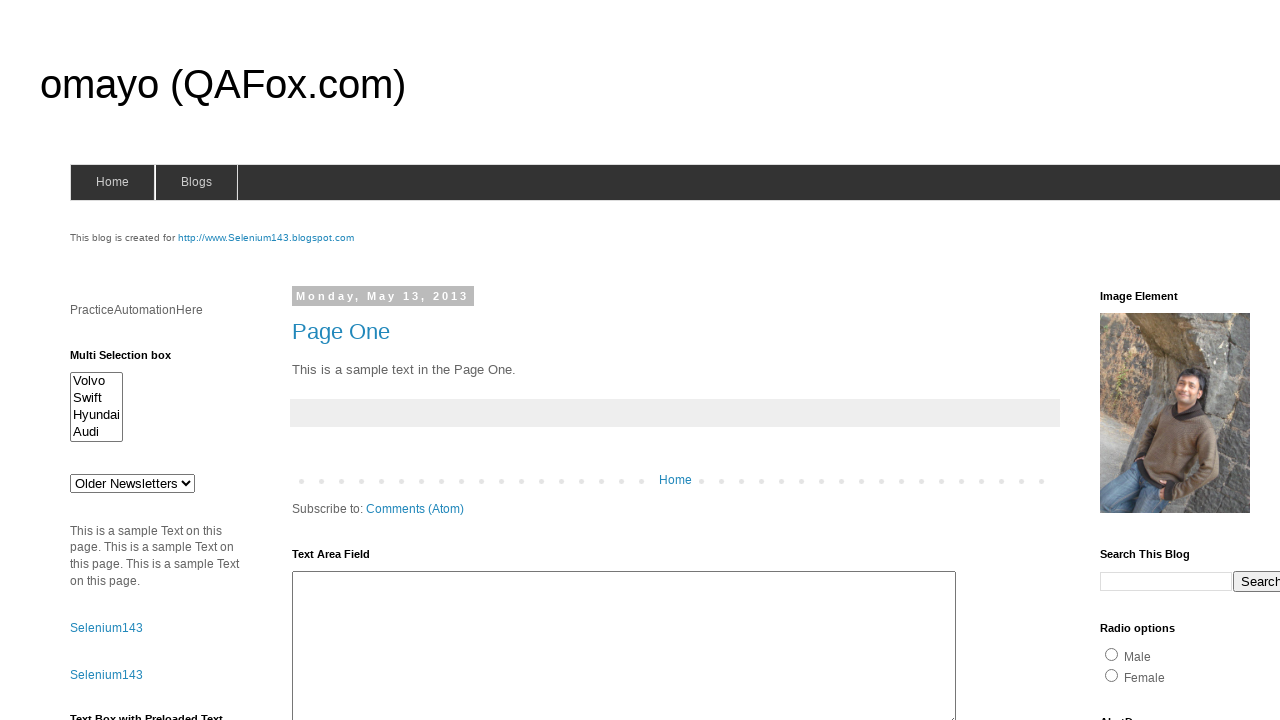

Waited for upload file input element to be visible
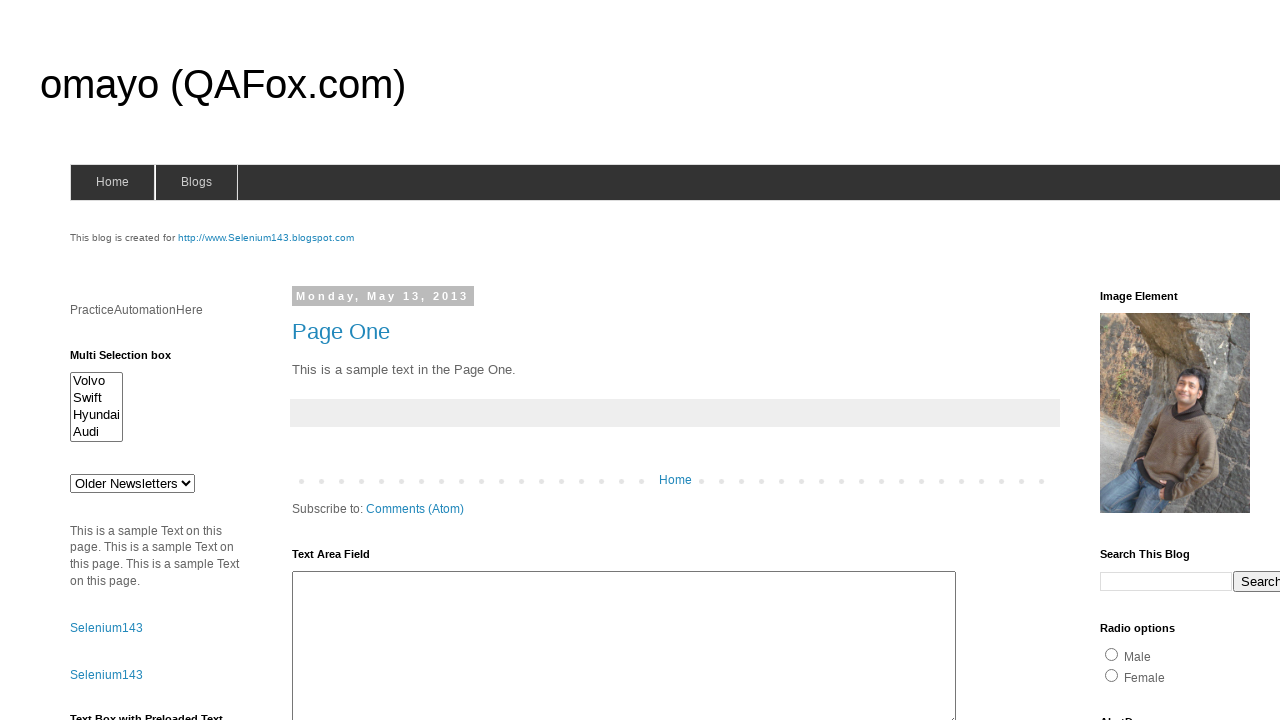

Double-clicked on the upload file input element at (189, 361) on input#uploadfile
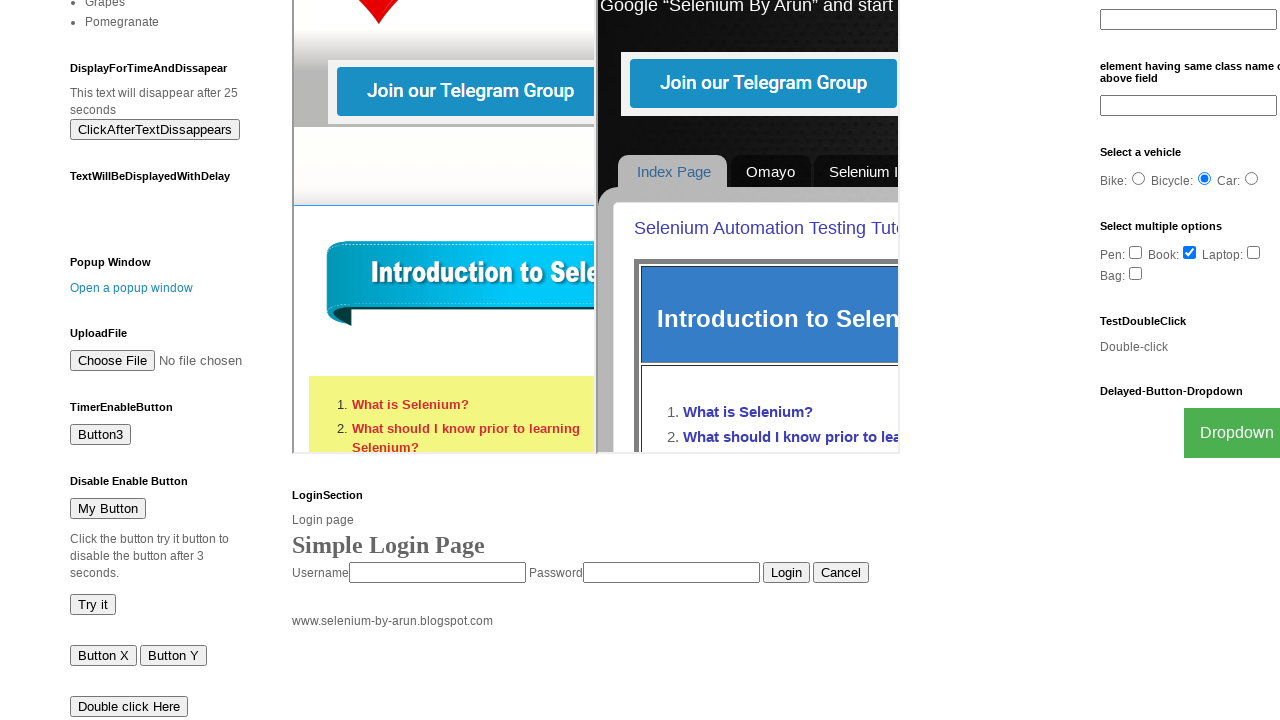

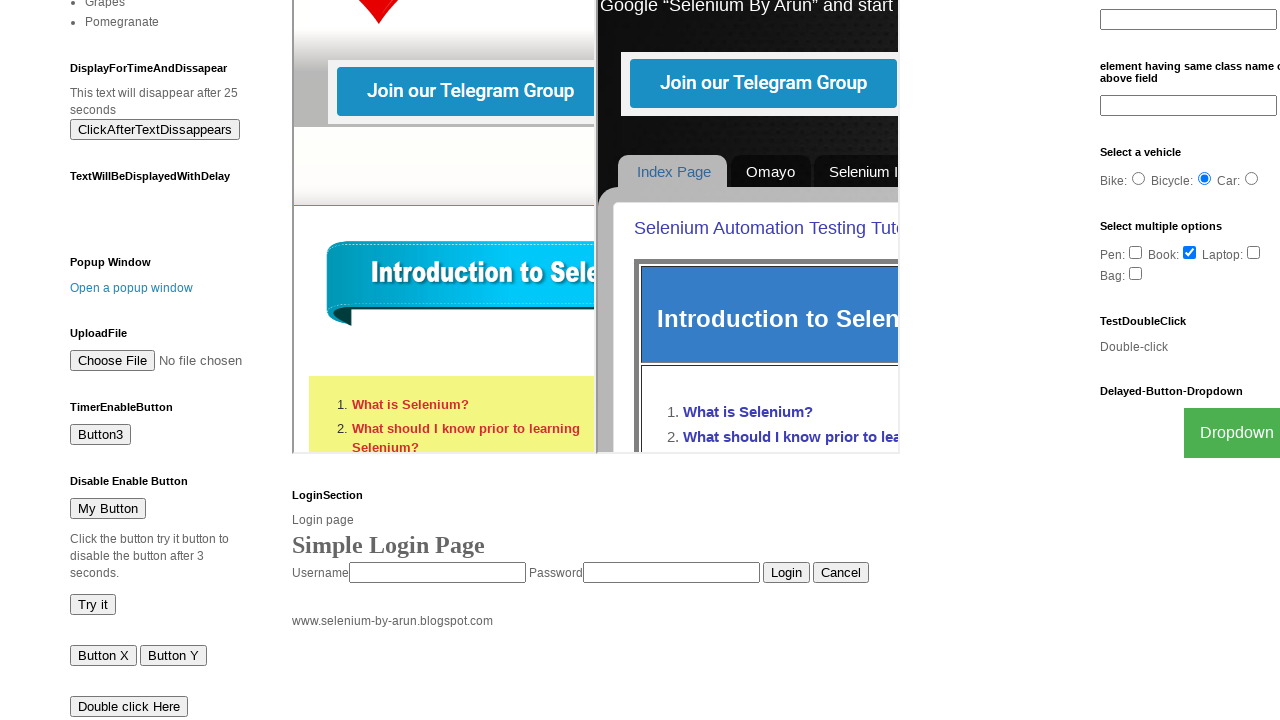